Tests multi-select functionality by holding Ctrl key and clicking multiple non-consecutive items in a grid

Starting URL: https://jqueryui.com/resources/demos/selectable/display-grid.html

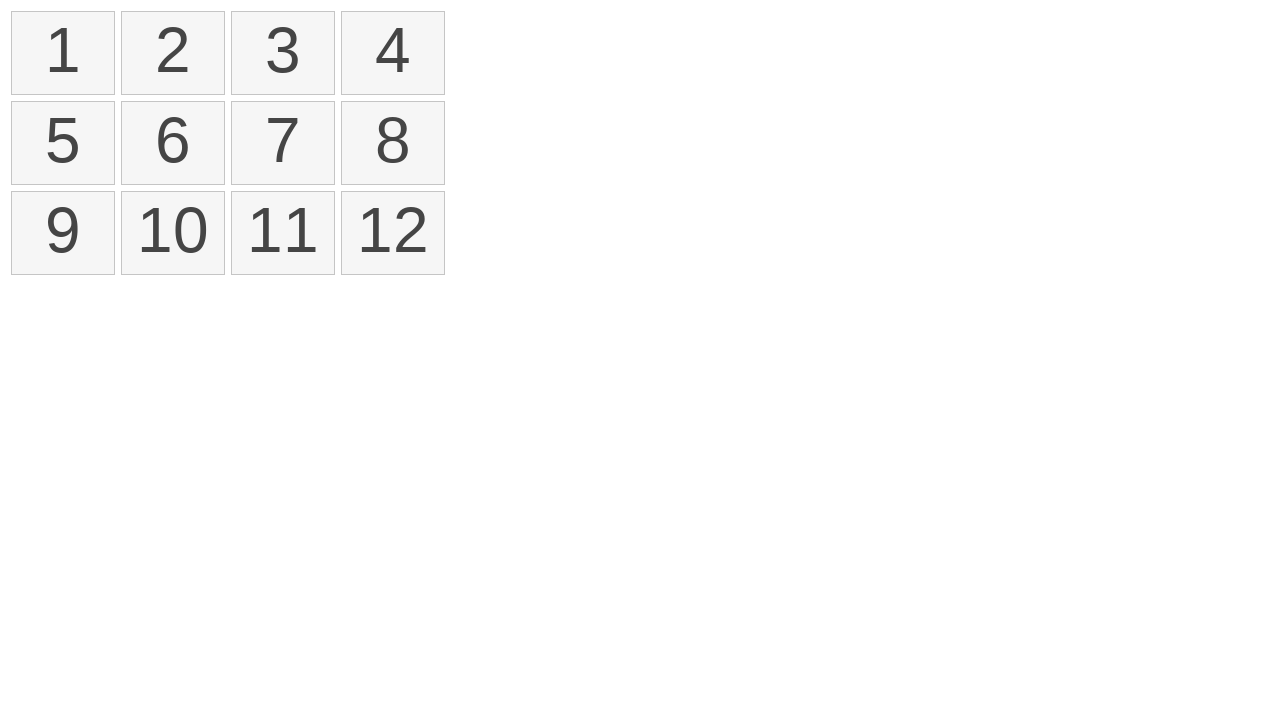

Navigated to jQuery UI selectable grid demo page
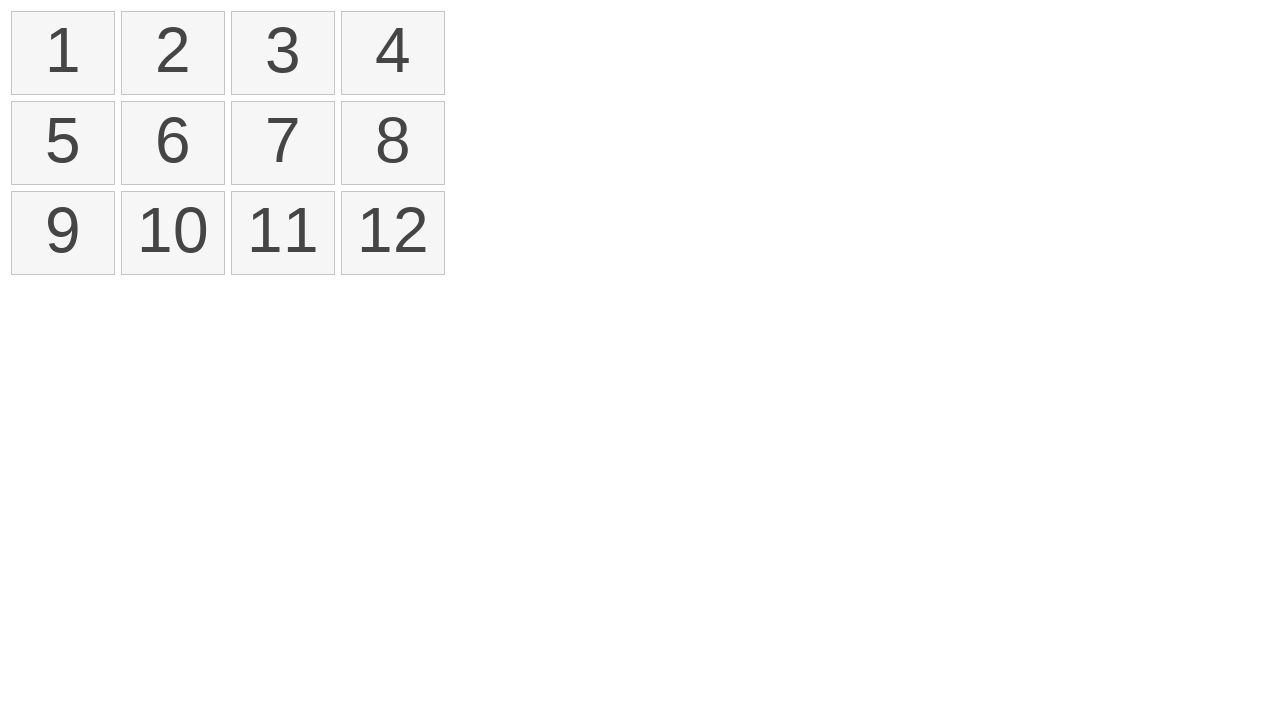

Retrieved all list elements from the selectable grid
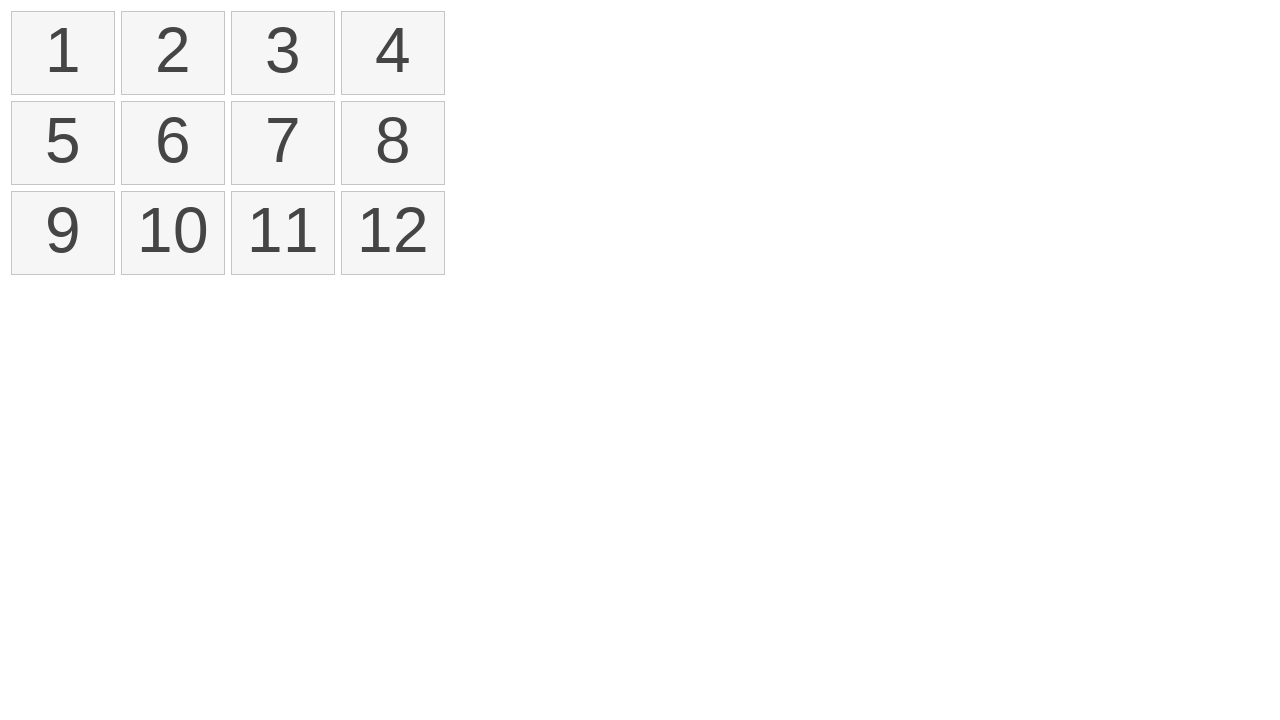

Pressed and held Control key for multi-select
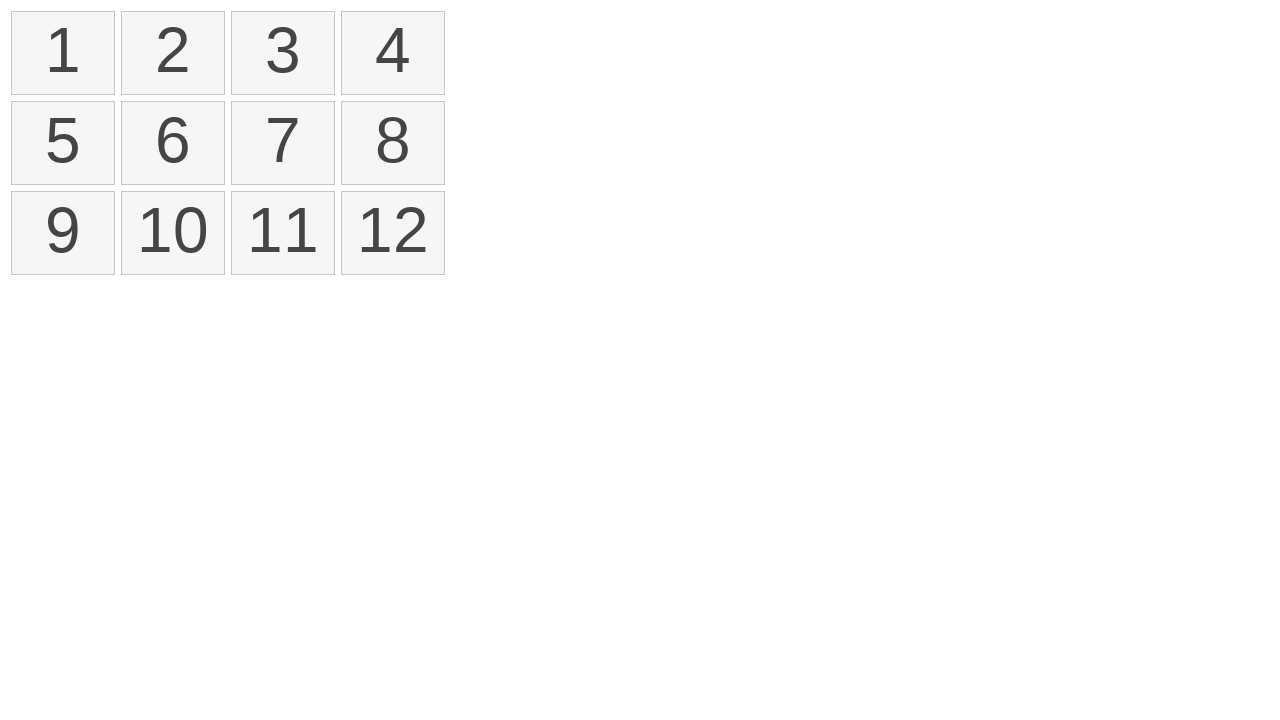

Clicked first item (index 1) while holding Control at (173, 53) on xpath=//*[@id='selectable']/li[2]
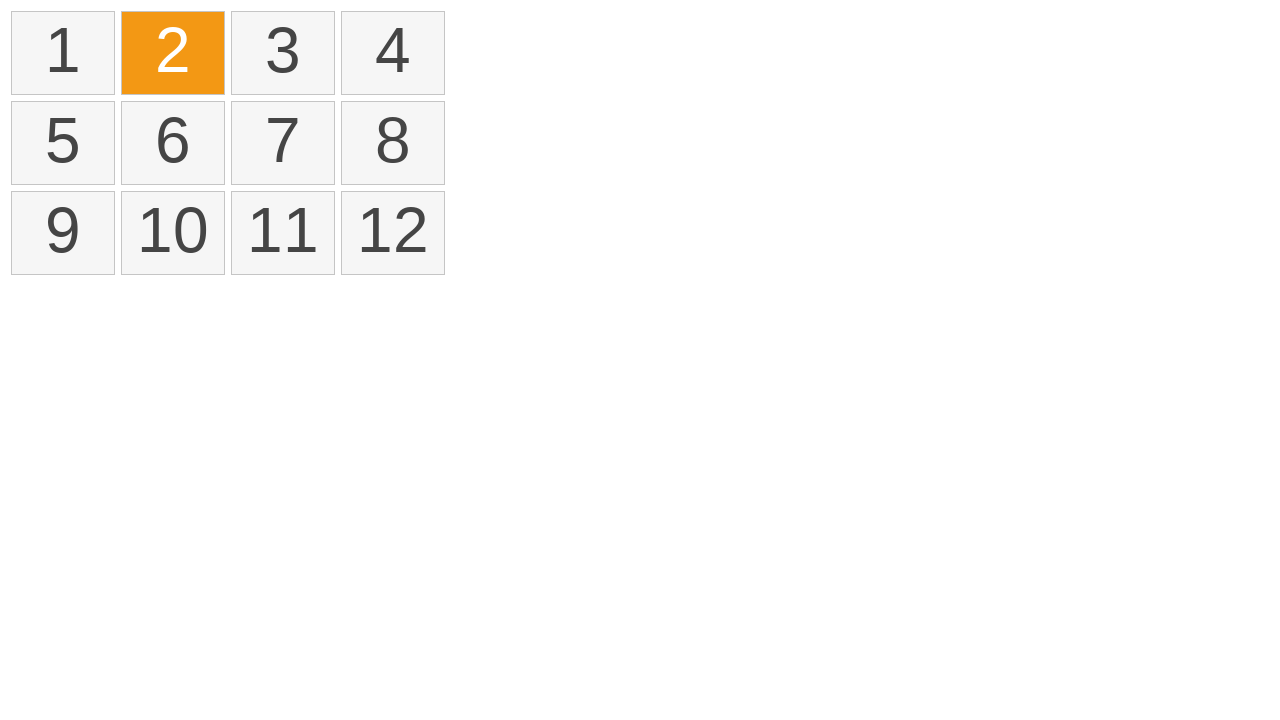

Clicked second item (index 2) while holding Control at (283, 53) on xpath=//*[@id='selectable']/li[3]
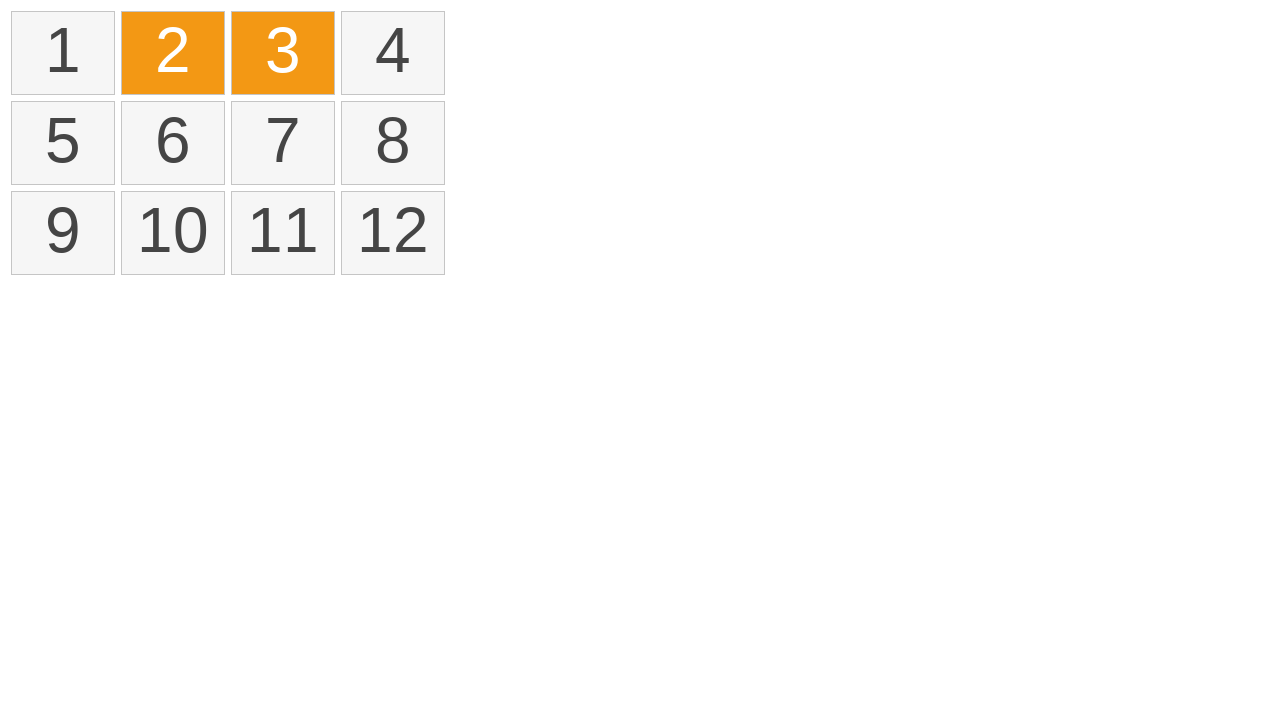

Clicked third item (index 5) while holding Control at (173, 143) on xpath=//*[@id='selectable']/li[6]
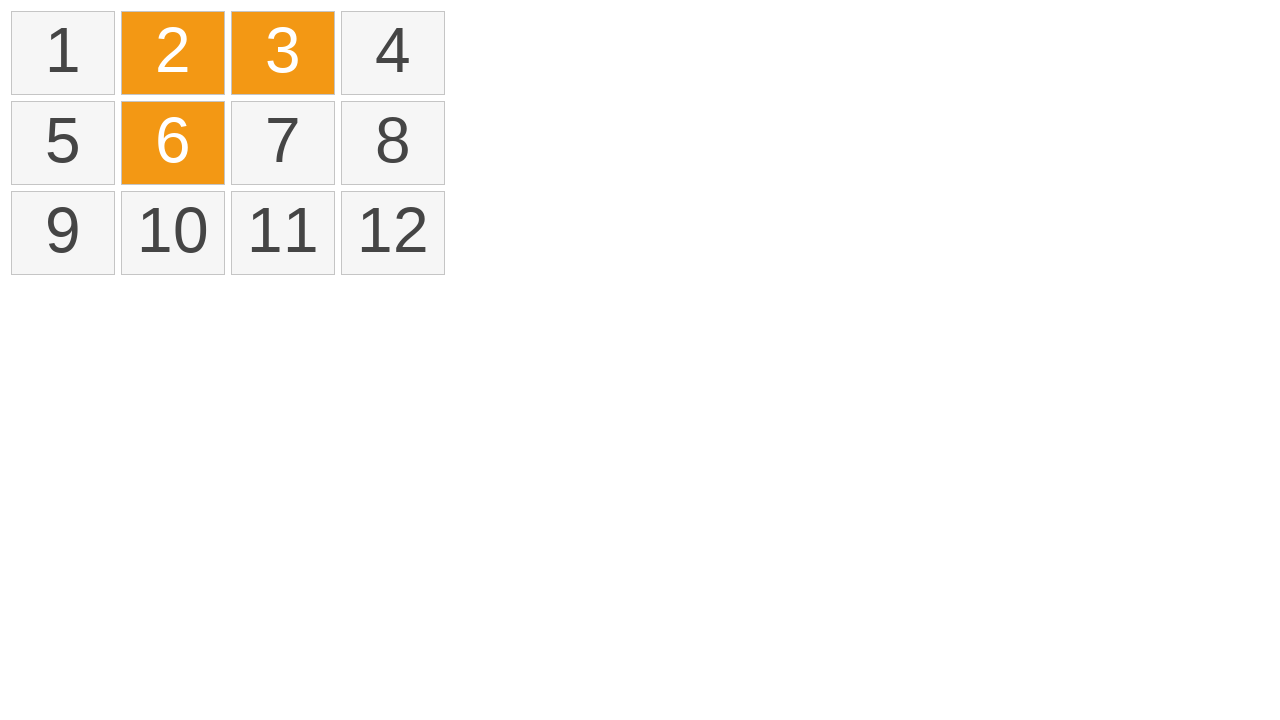

Clicked fourth item (index 8) while holding Control at (63, 233) on xpath=//*[@id='selectable']/li[9]
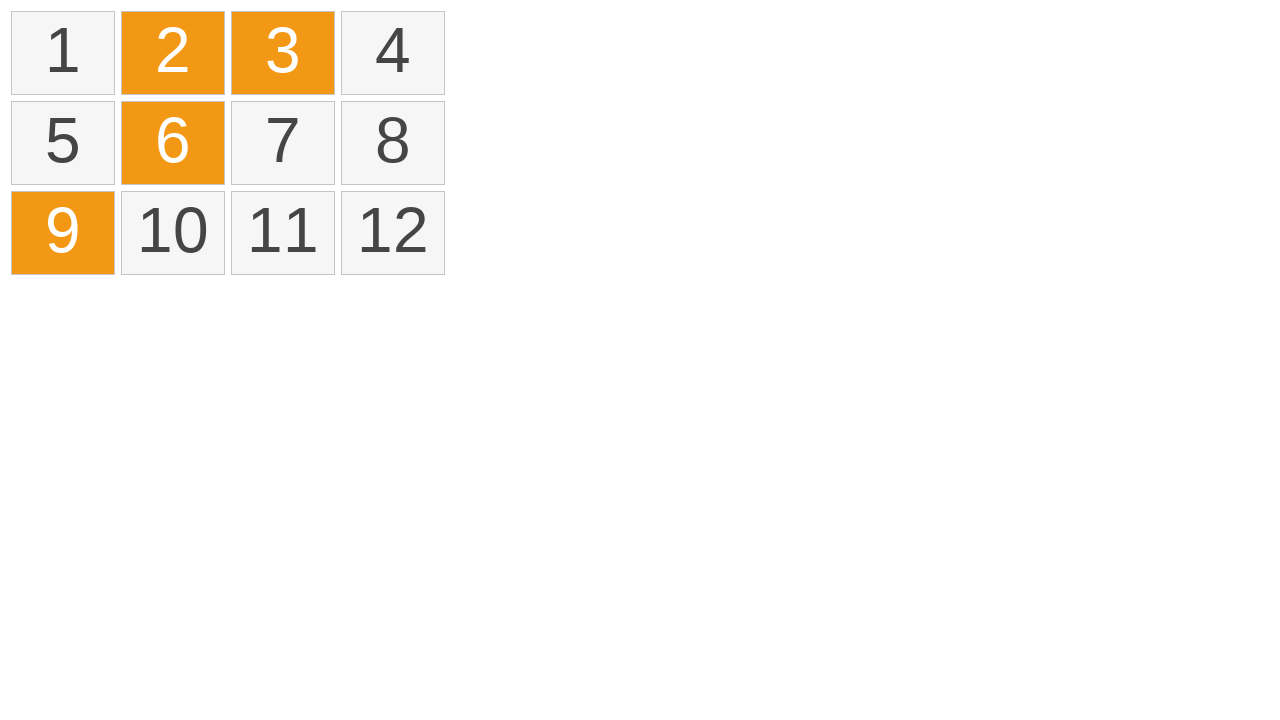

Released Control key
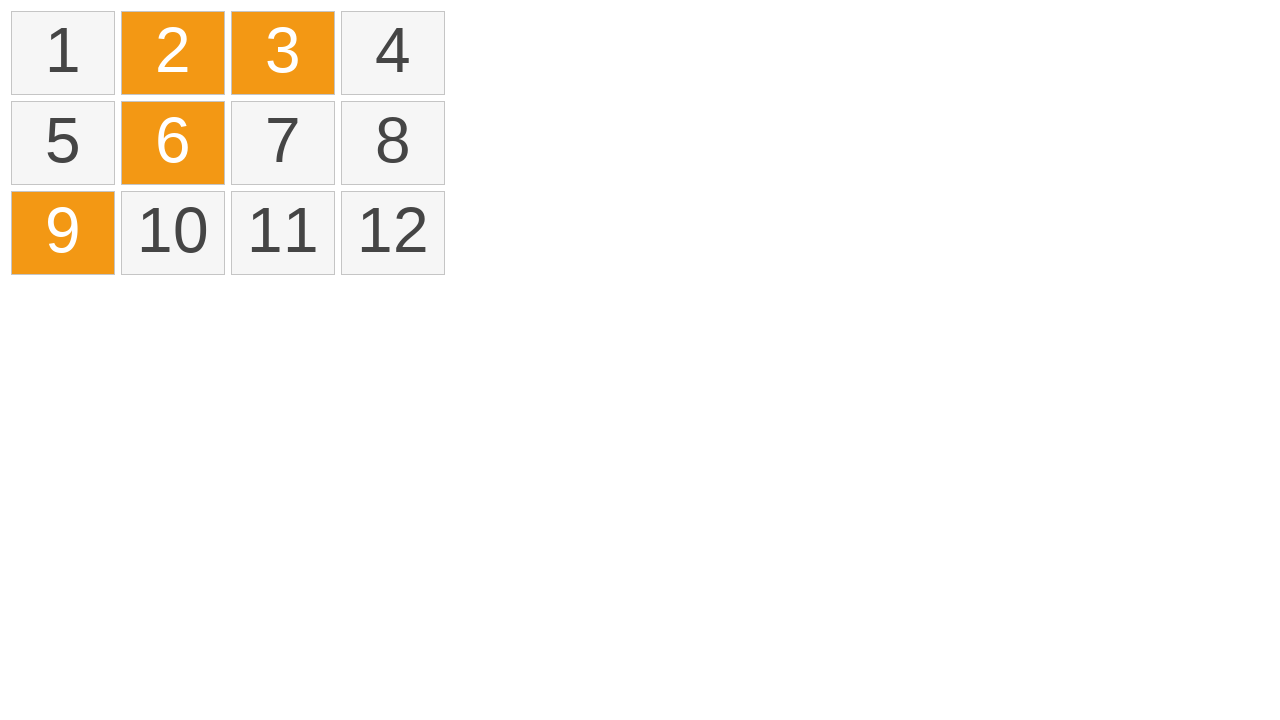

Retrieved all selected elements to verify multi-select
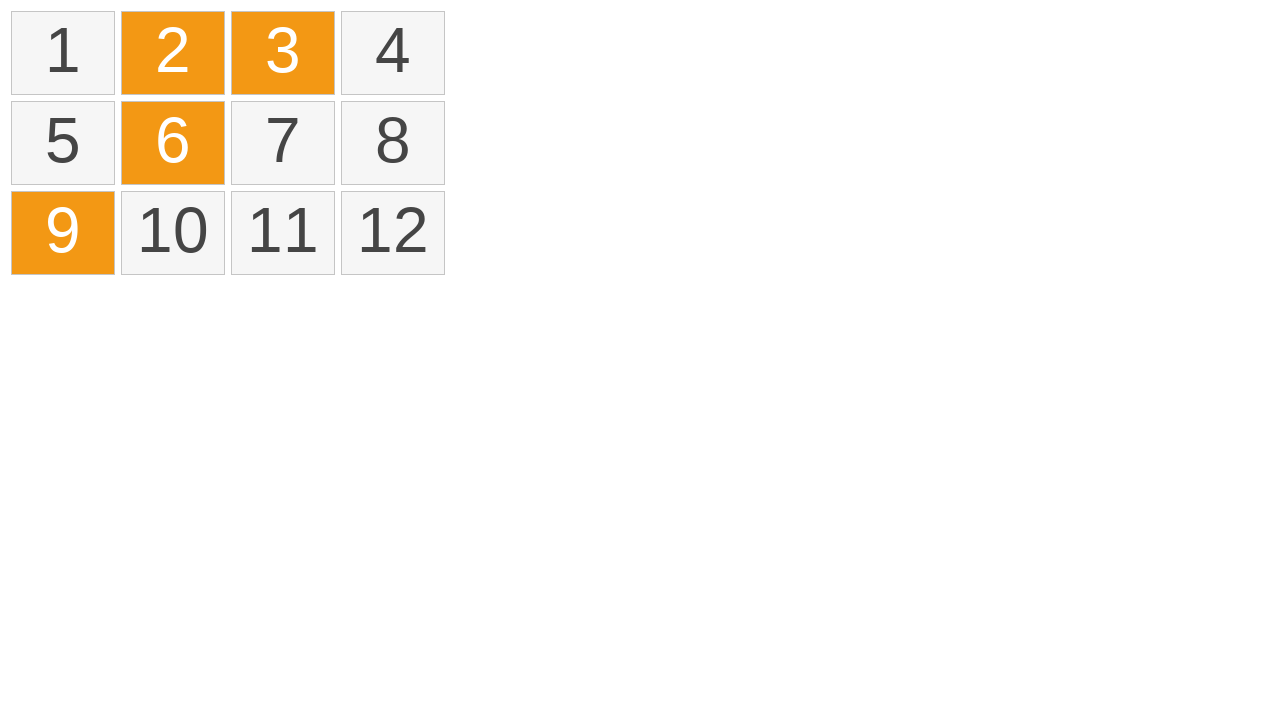

Verified that exactly 4 items are selected
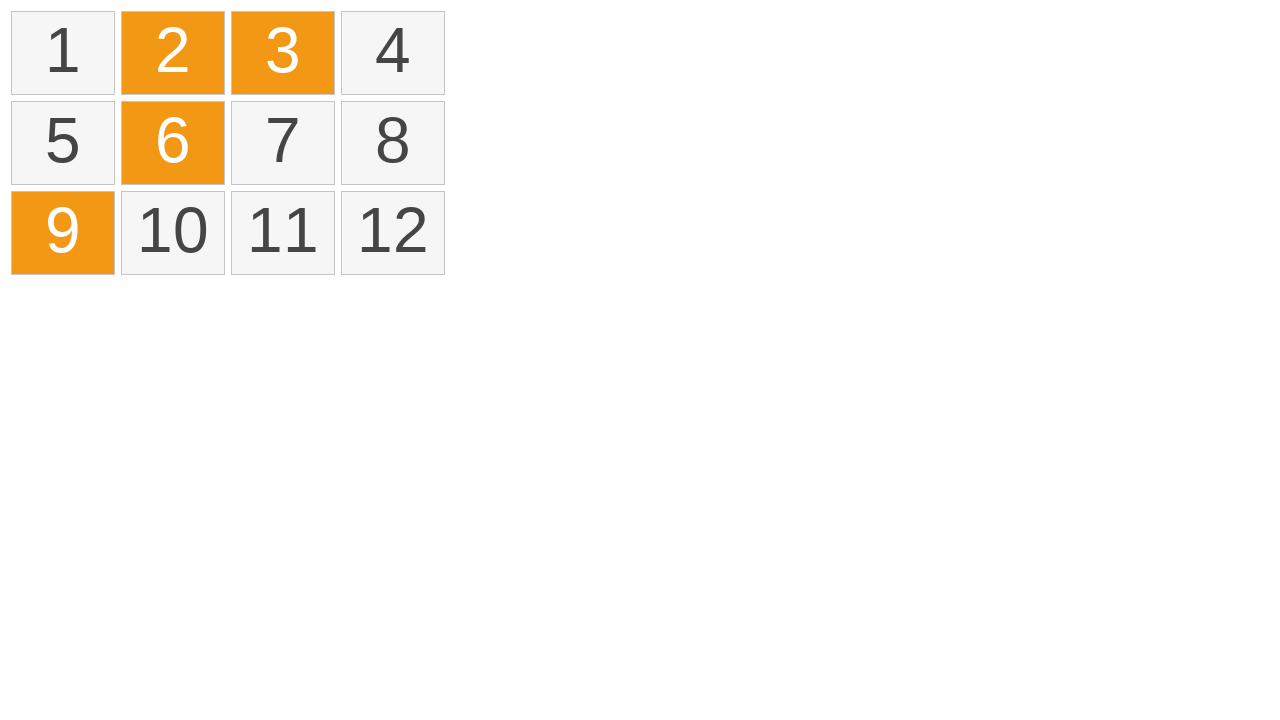

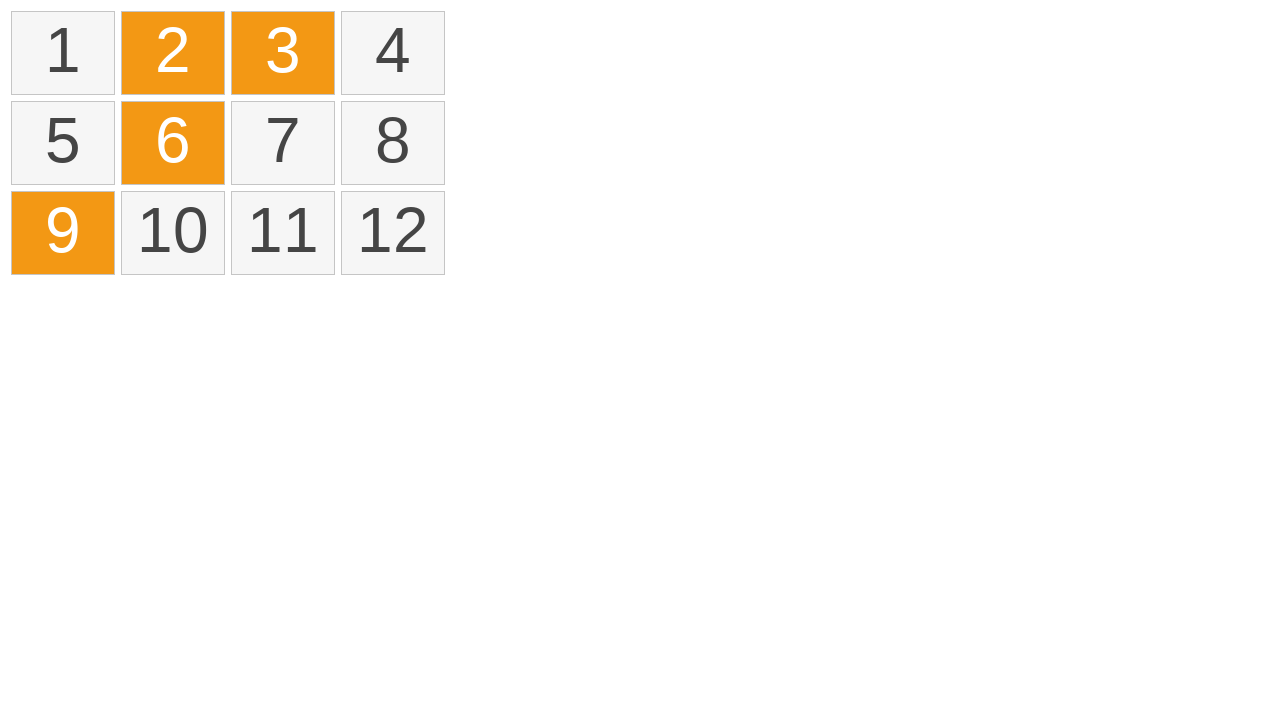